Tests that entered text is trimmed when editing a todo item

Starting URL: https://demo.playwright.dev/todomvc

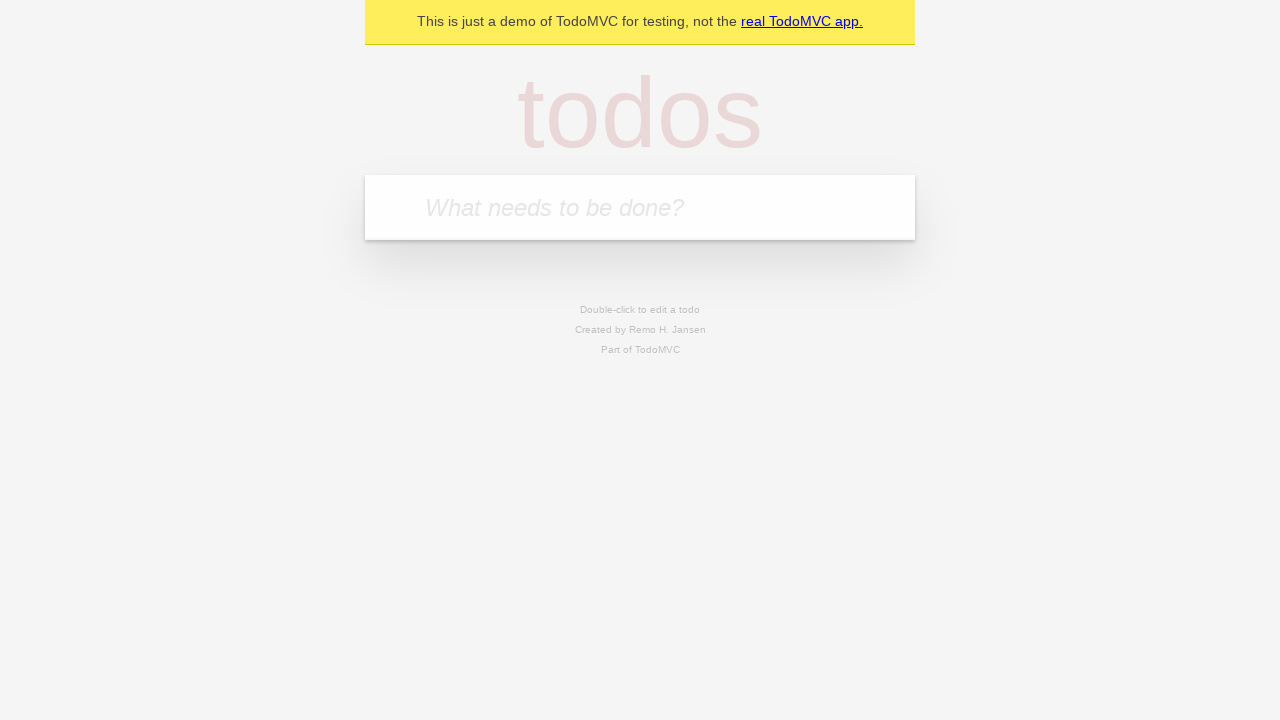

Located the 'What needs to be done?' input field
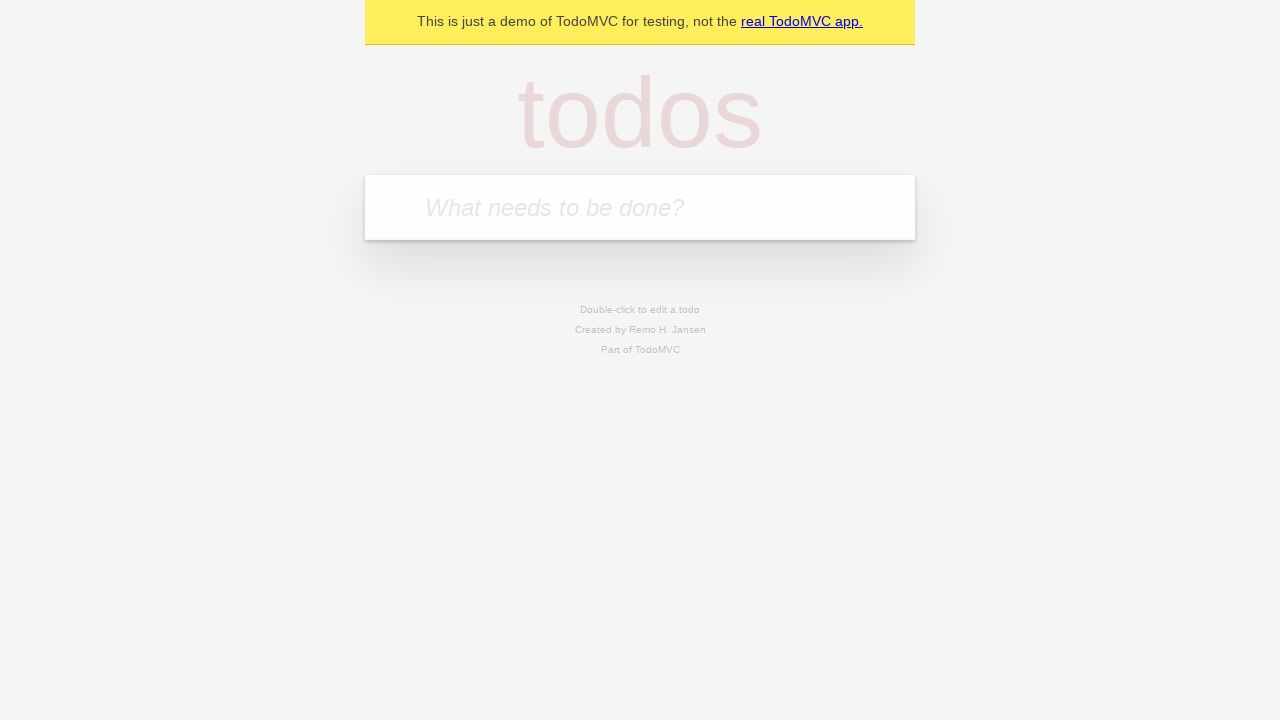

Filled first todo: 'buy some cheese' on internal:attr=[placeholder="What needs to be done?"i]
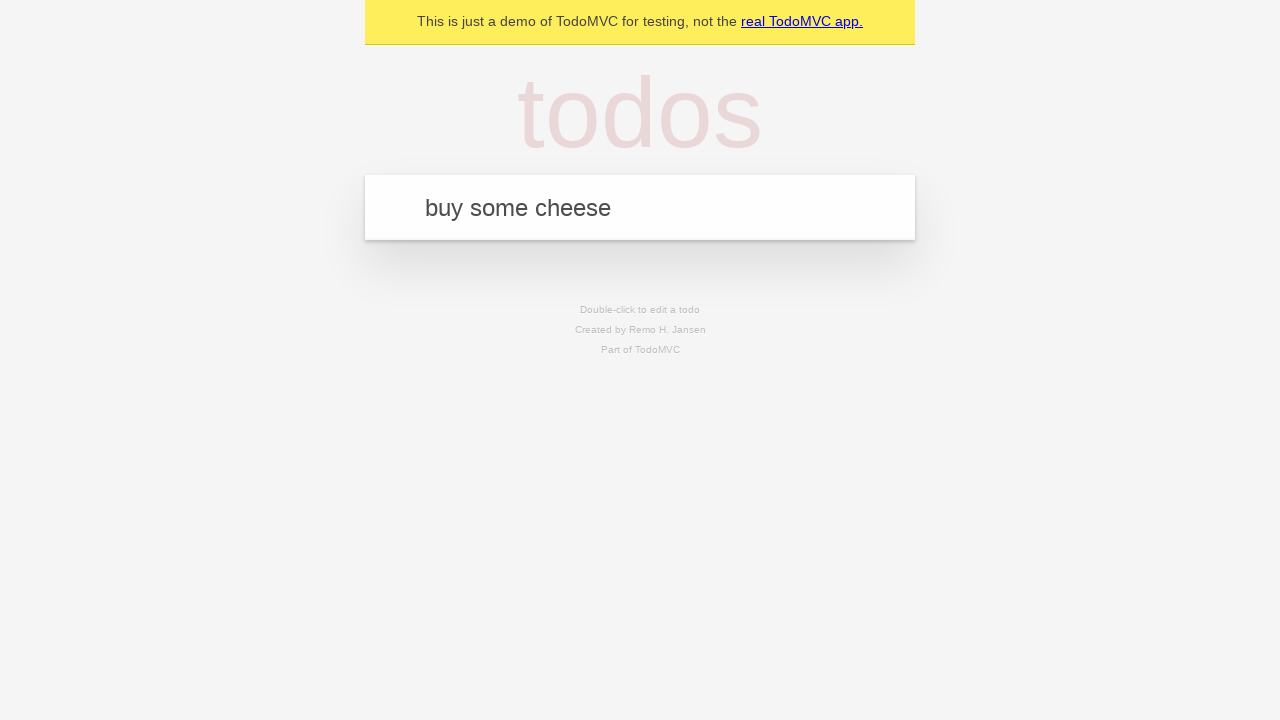

Pressed Enter to add first todo on internal:attr=[placeholder="What needs to be done?"i]
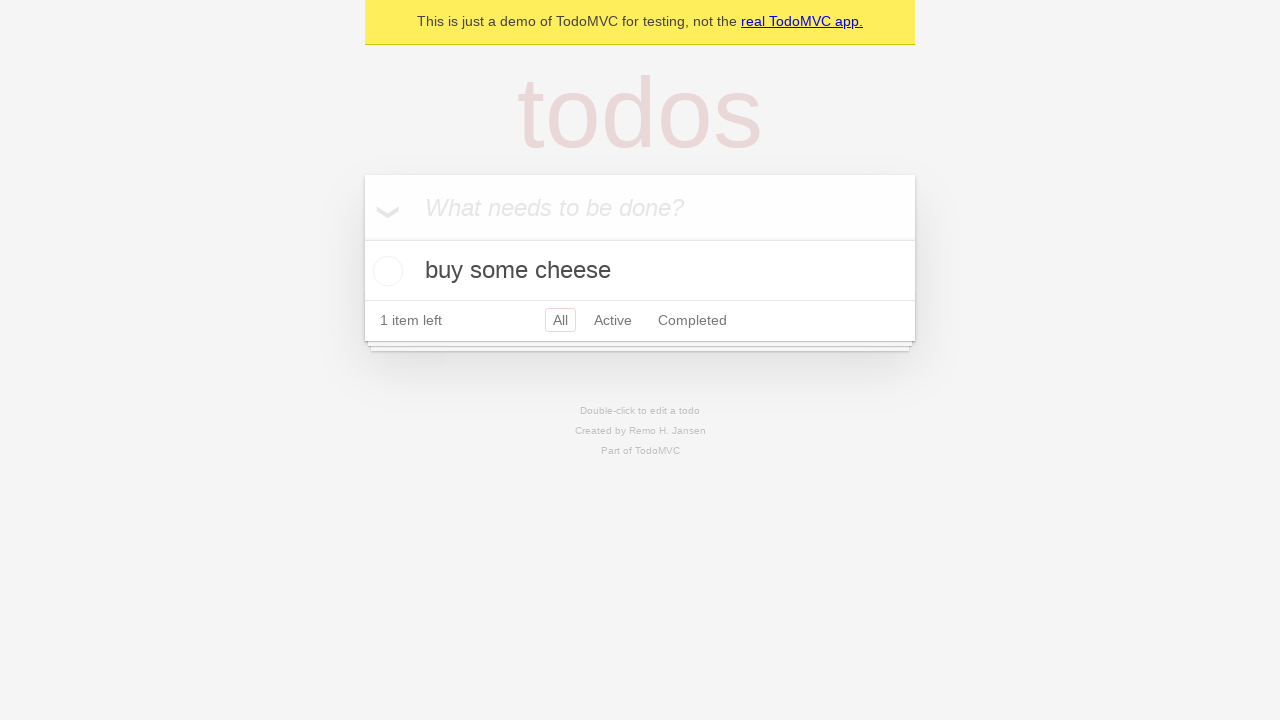

Filled second todo: 'feed the cat' on internal:attr=[placeholder="What needs to be done?"i]
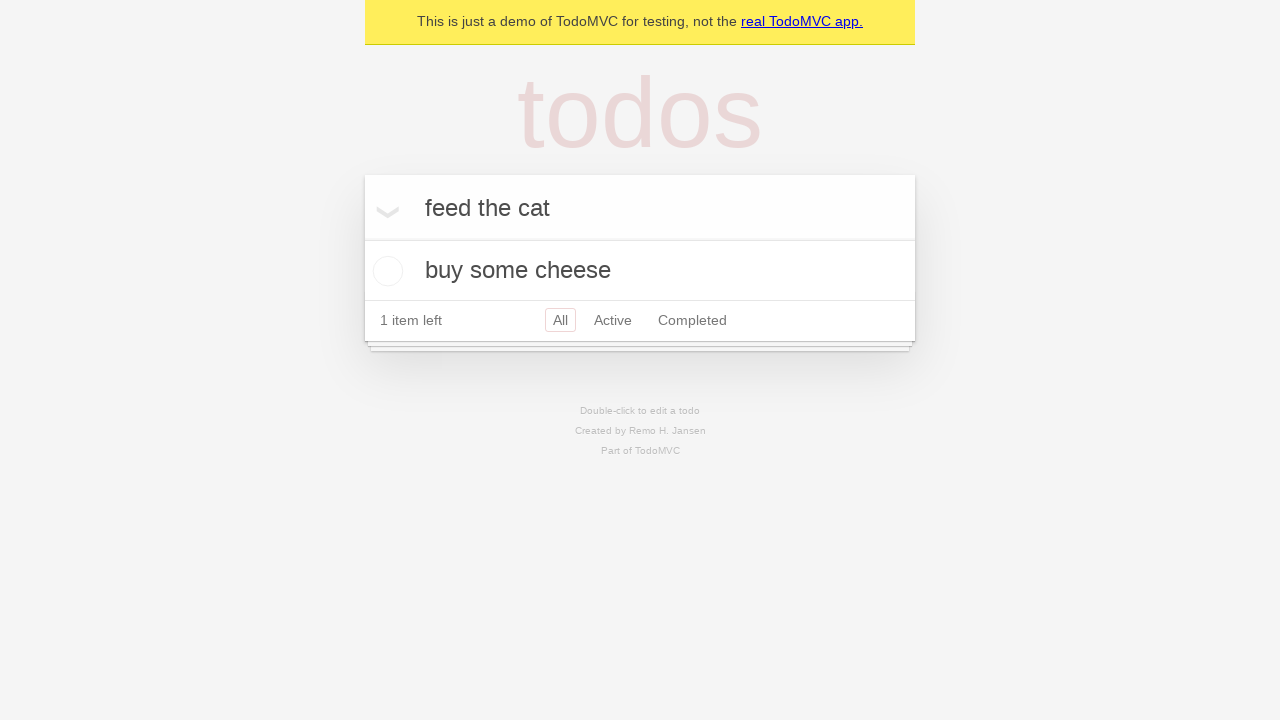

Pressed Enter to add second todo on internal:attr=[placeholder="What needs to be done?"i]
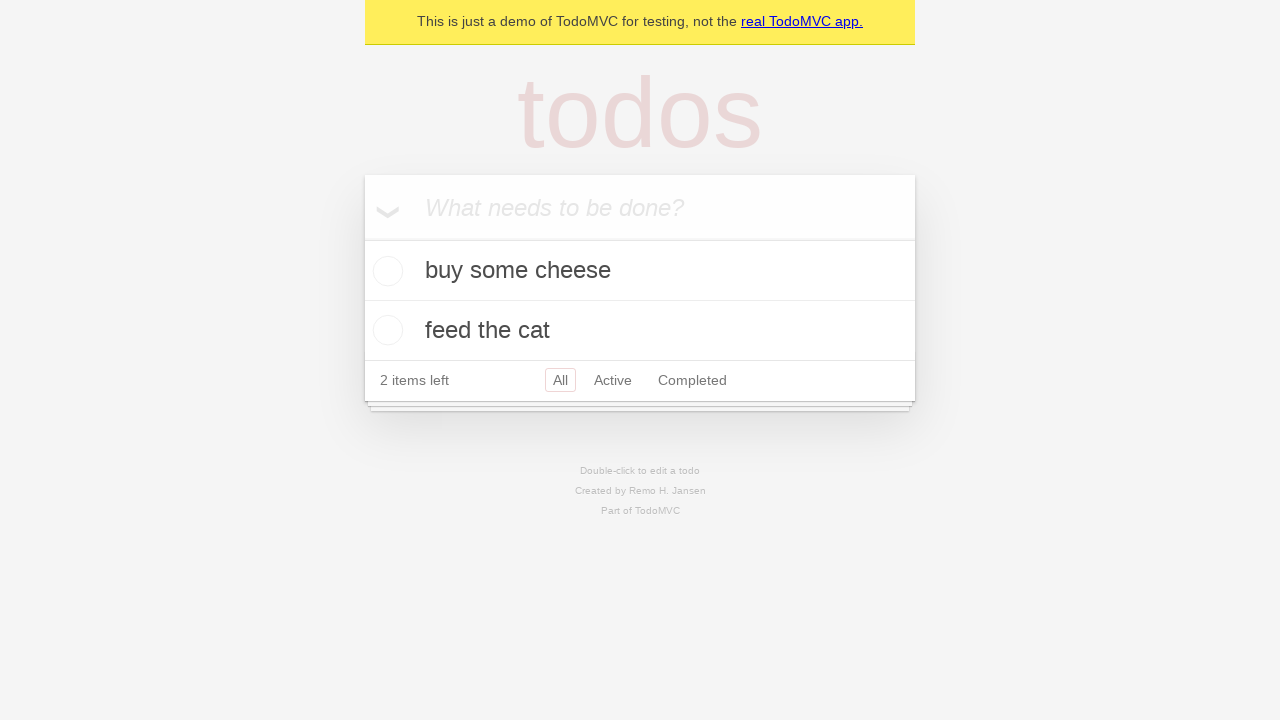

Filled third todo: 'book a doctors appointment' on internal:attr=[placeholder="What needs to be done?"i]
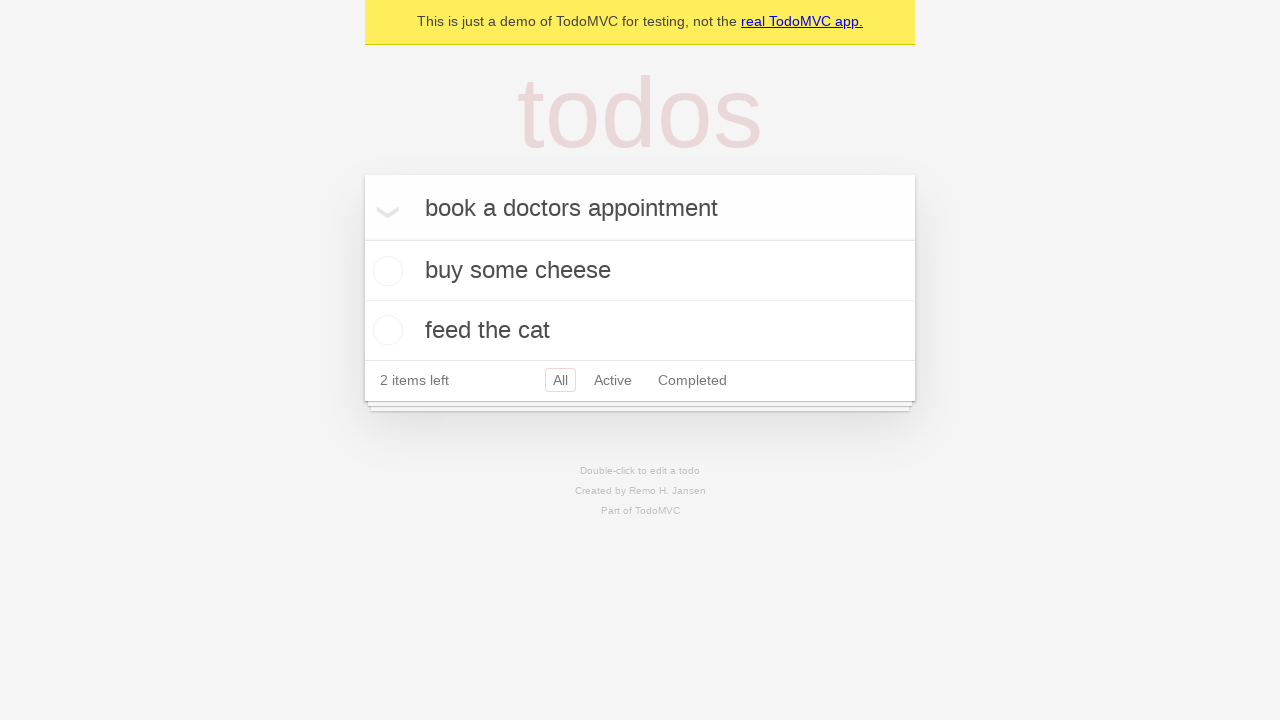

Pressed Enter to add third todo on internal:attr=[placeholder="What needs to be done?"i]
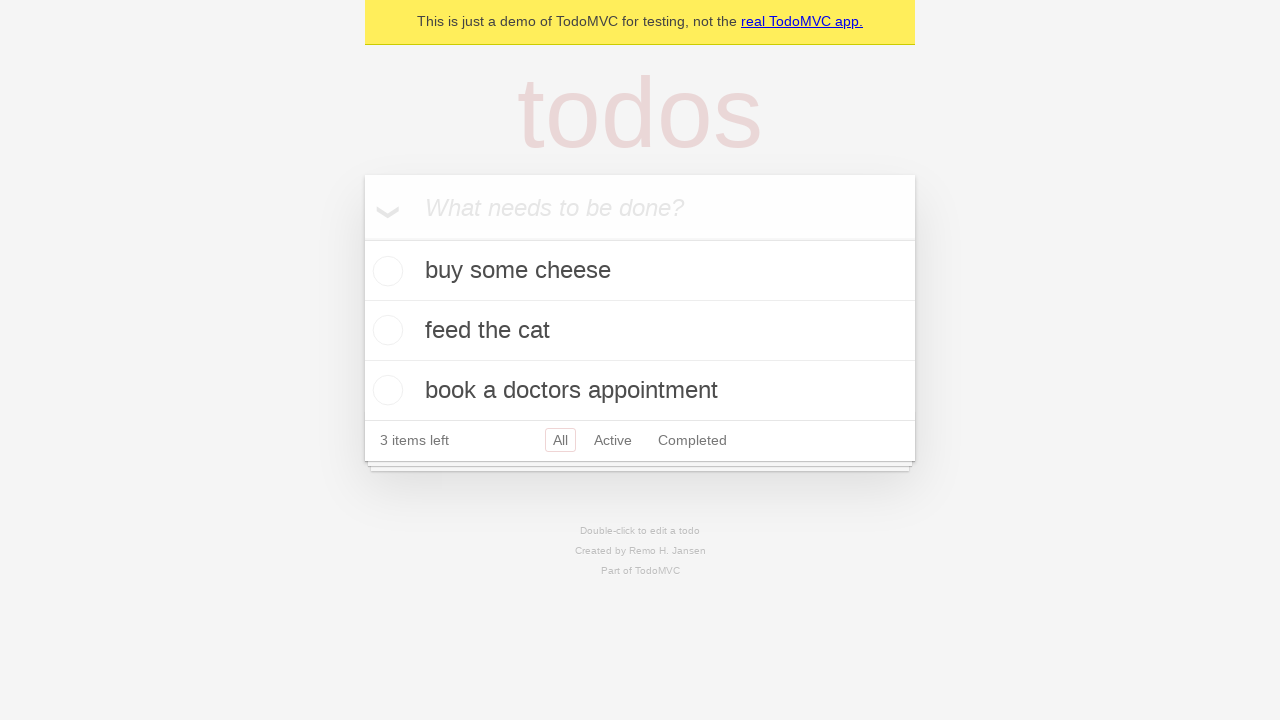

All three todo items have loaded
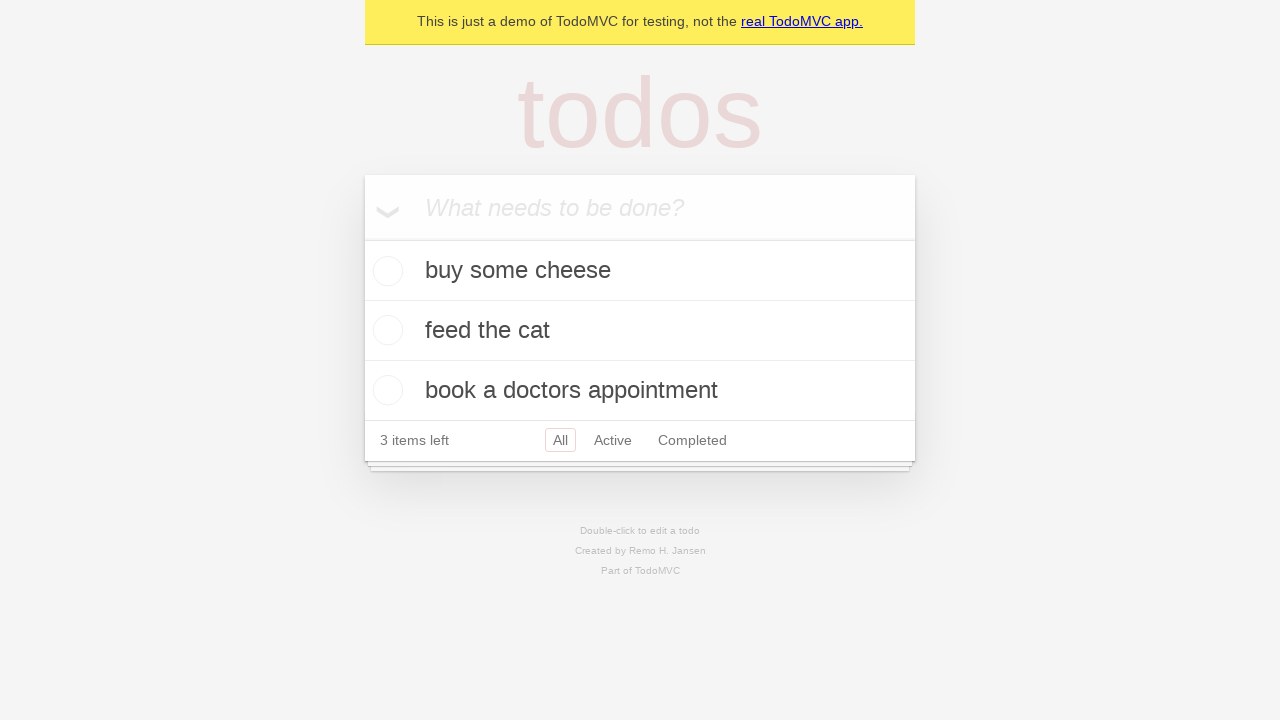

Located all todo items
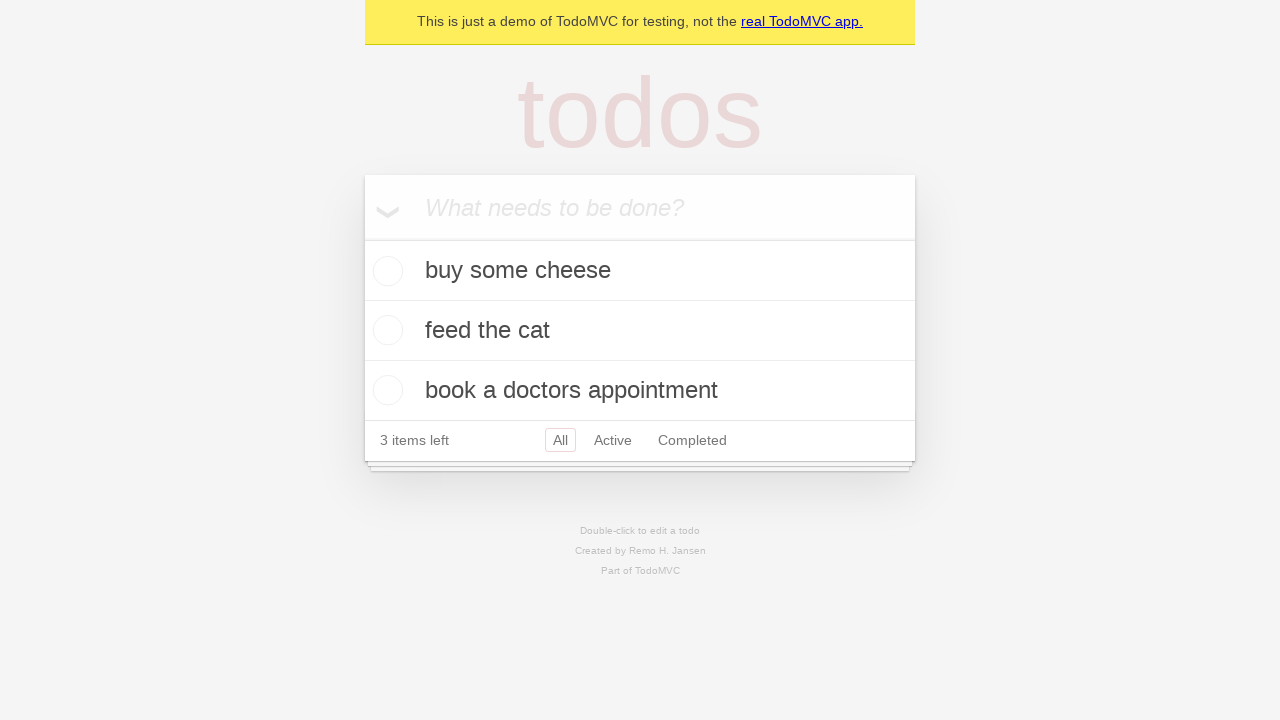

Double-clicked second todo item to enter edit mode at (640, 331) on internal:testid=[data-testid="todo-item"s] >> nth=1
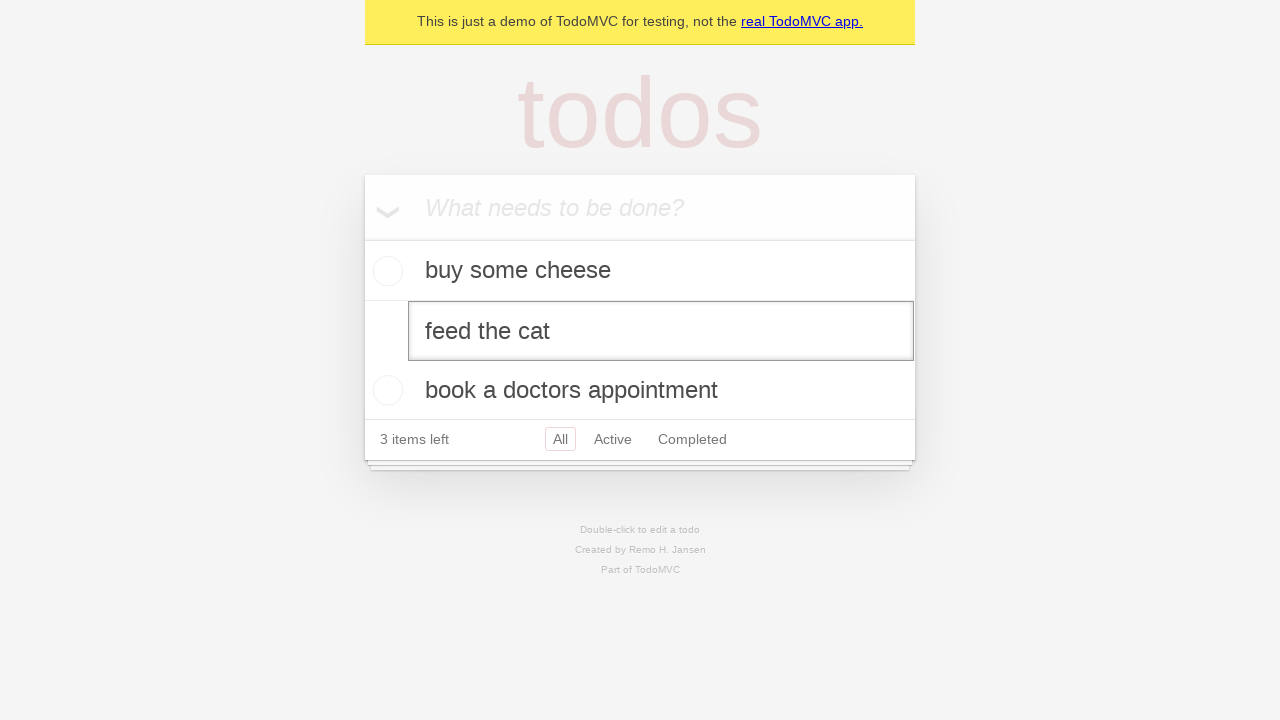

Filled edit field with text containing leading/trailing spaces: '    buy some sausages    ' on internal:testid=[data-testid="todo-item"s] >> nth=1 >> internal:role=textbox[nam
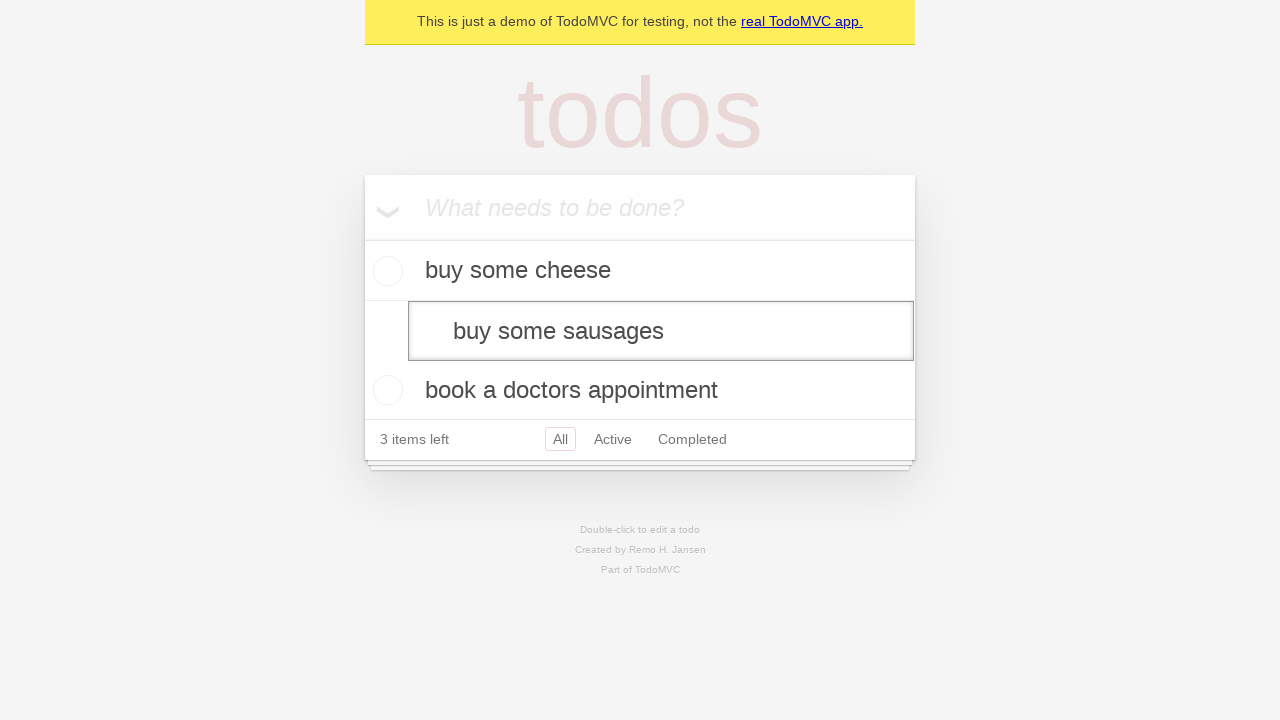

Pressed Enter to confirm edit and verify text is trimmed on internal:testid=[data-testid="todo-item"s] >> nth=1 >> internal:role=textbox[nam
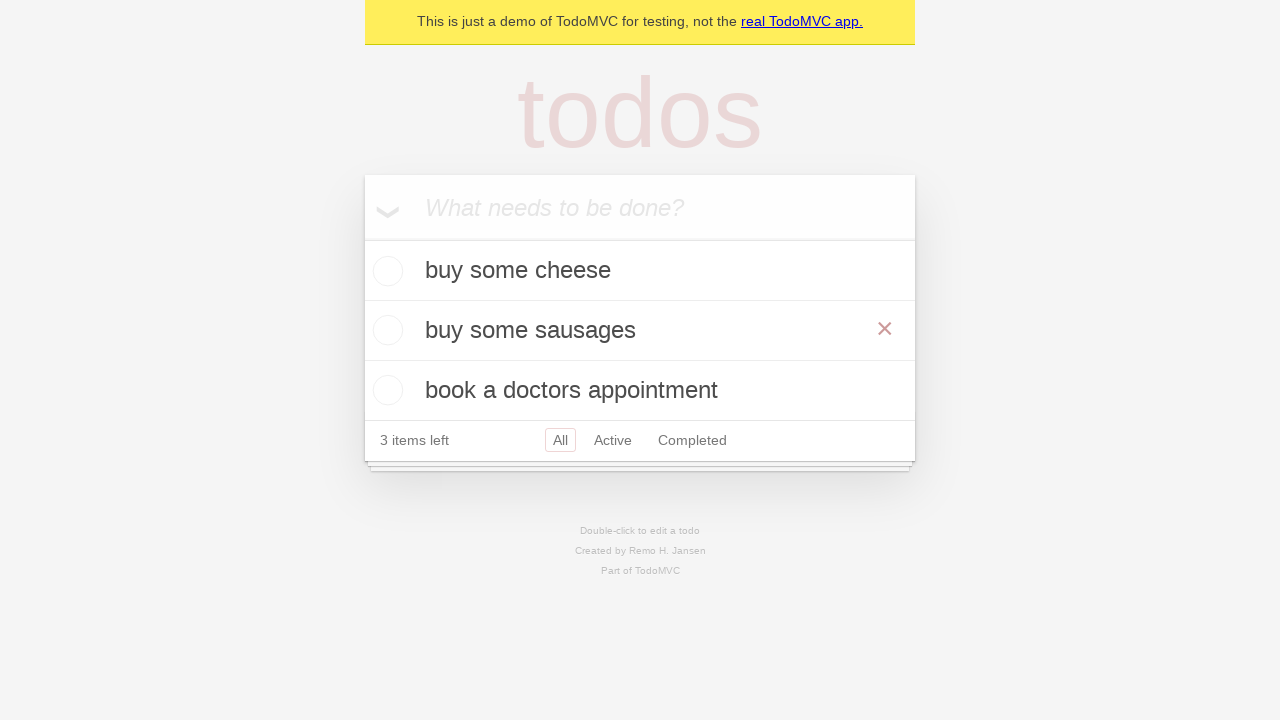

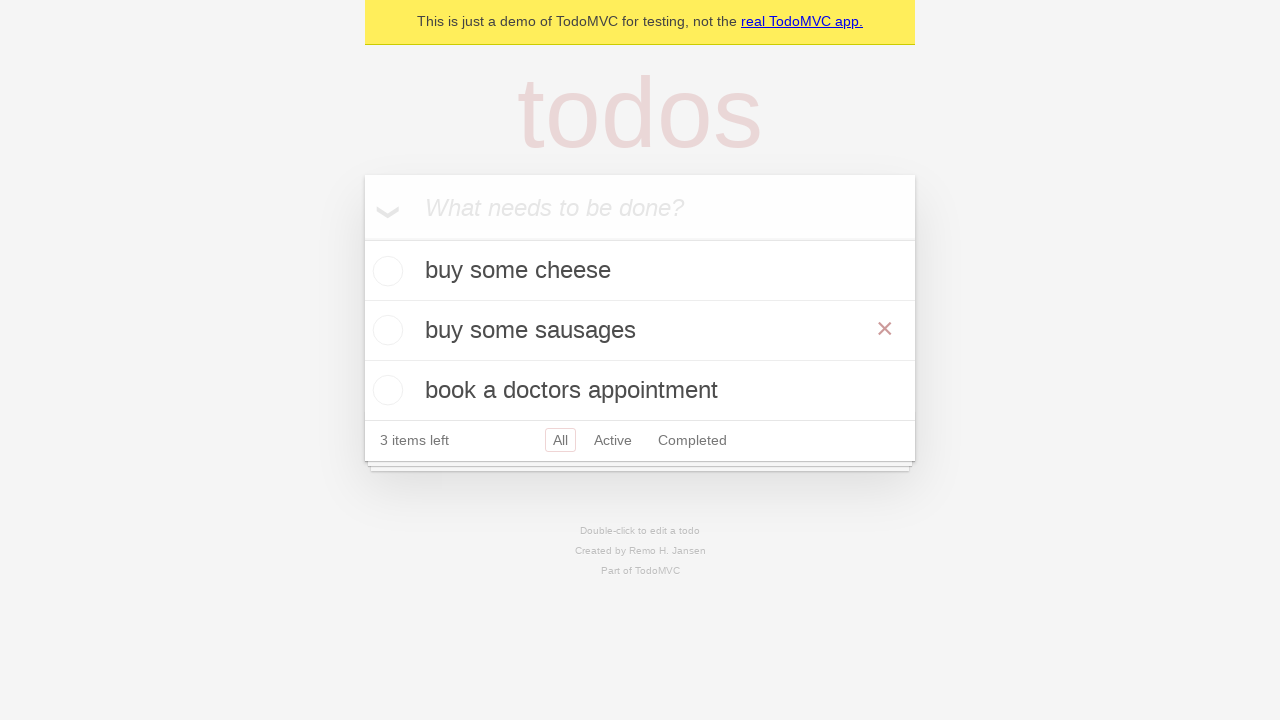